Tests window handling by clicking a link that opens a new window, switching to the new window, verifying text content, and closing the new window

Starting URL: https://the-internet.herokuapp.com/windows

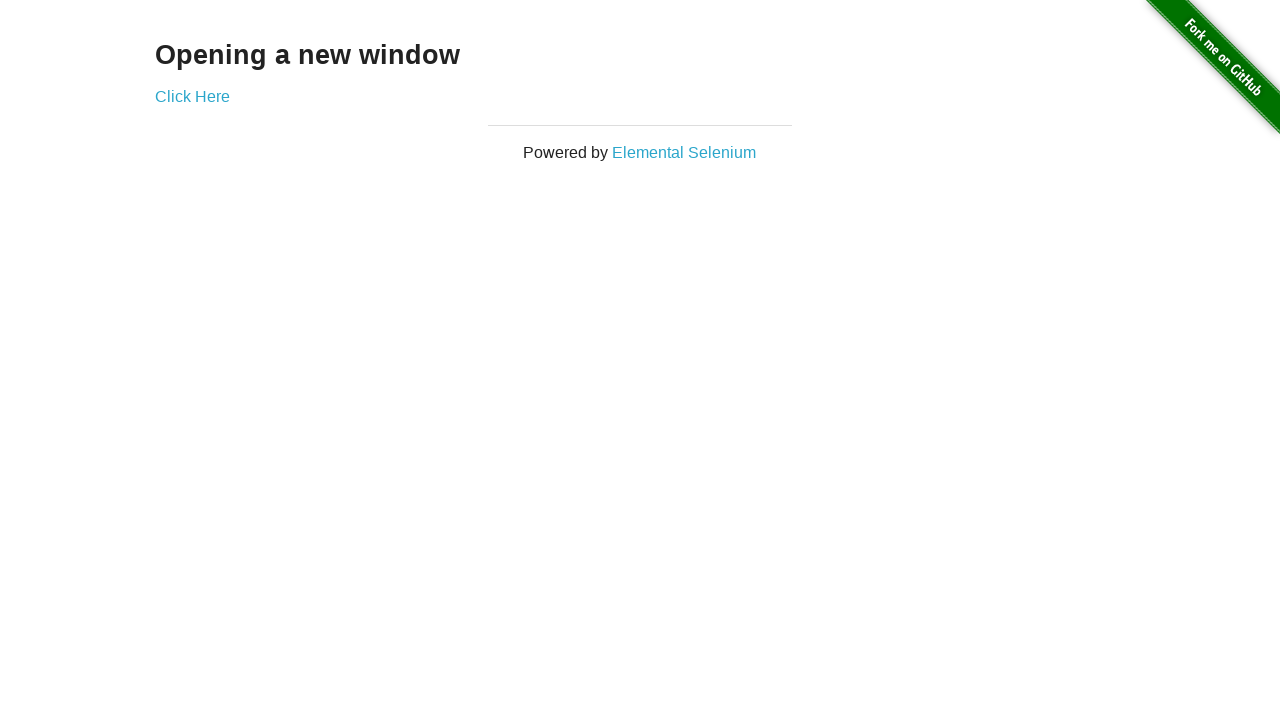

Clicked 'Click Here' link to open new window at (192, 96) on text=Click Here
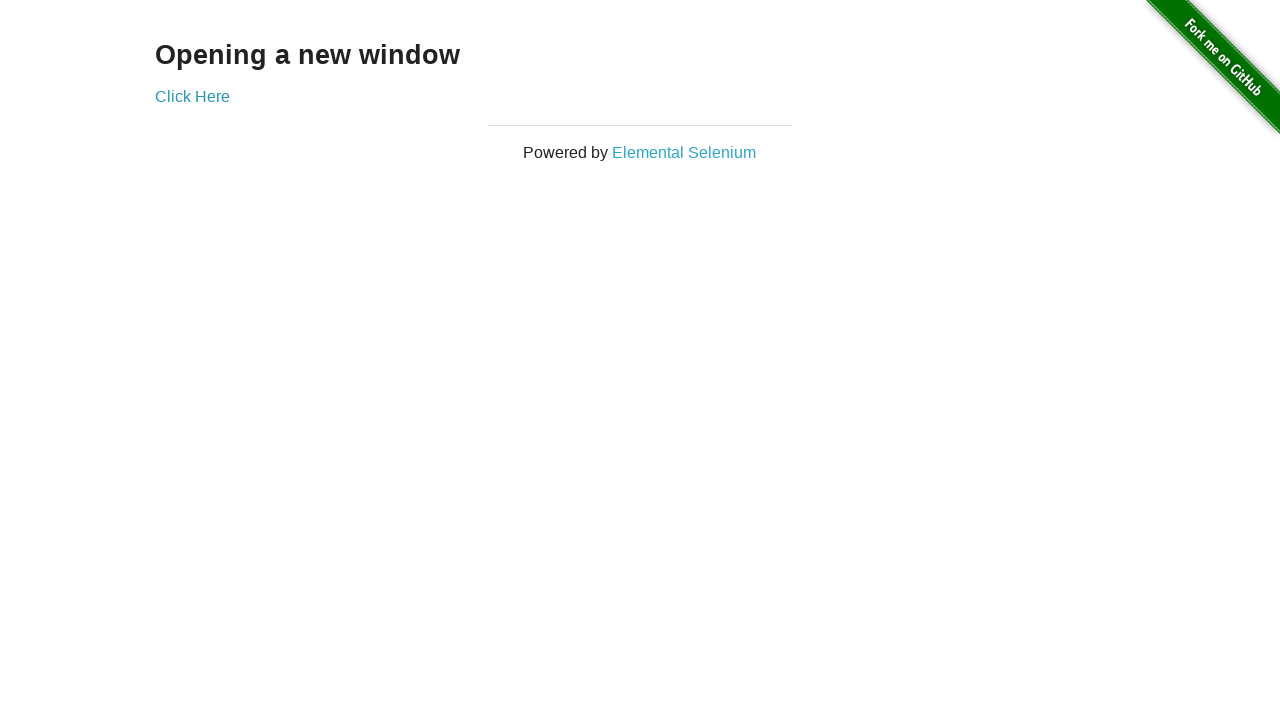

Clicked link and captured new window handle at (192, 96) on text=Click Here
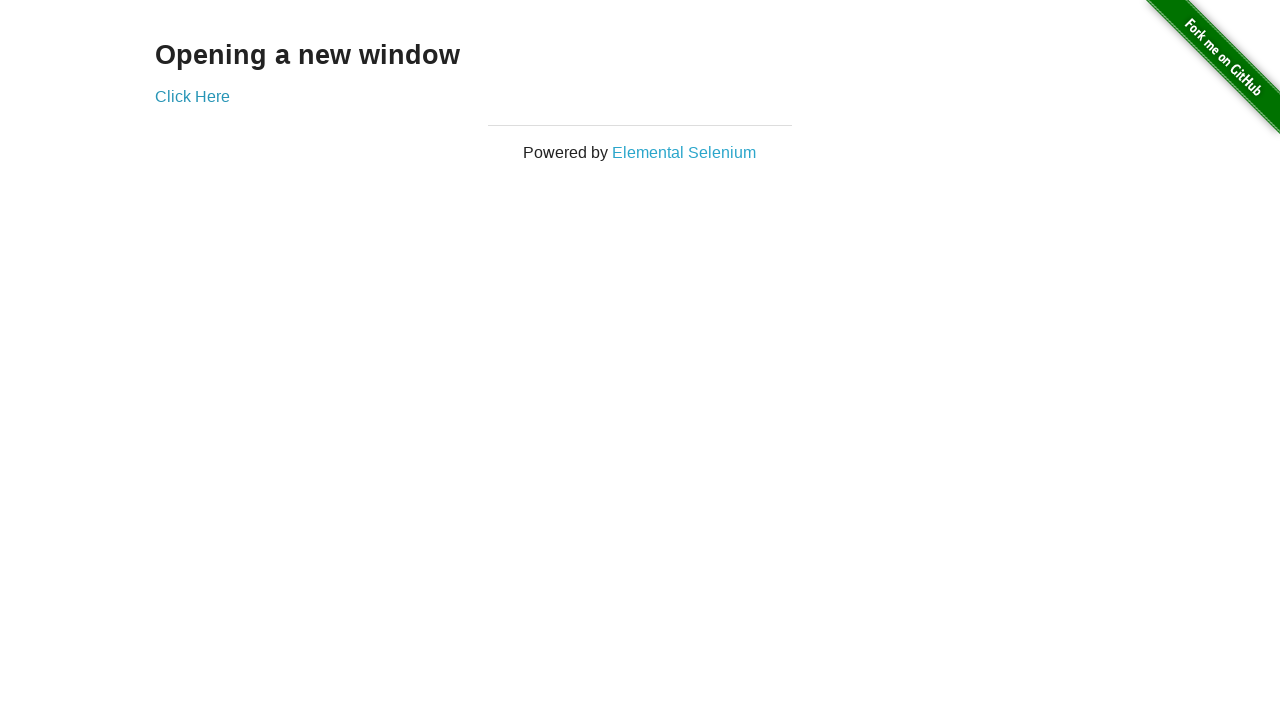

Retrieved new window page object
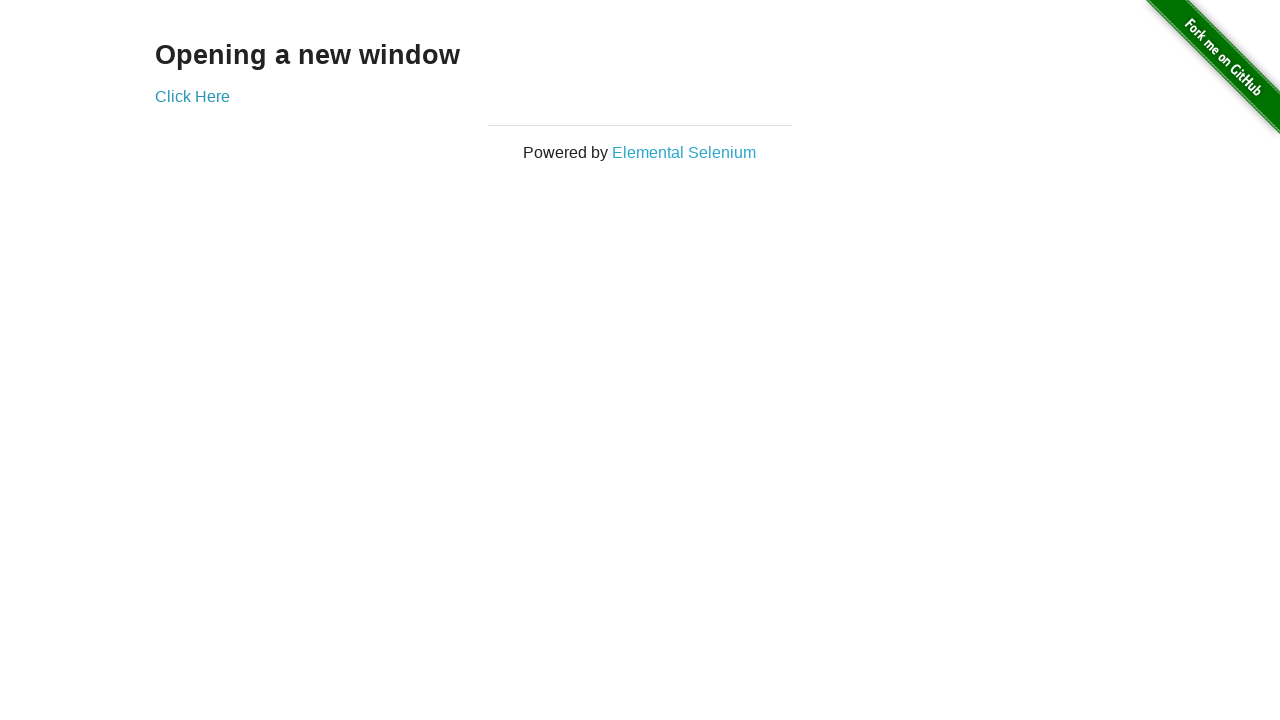

New window finished loading
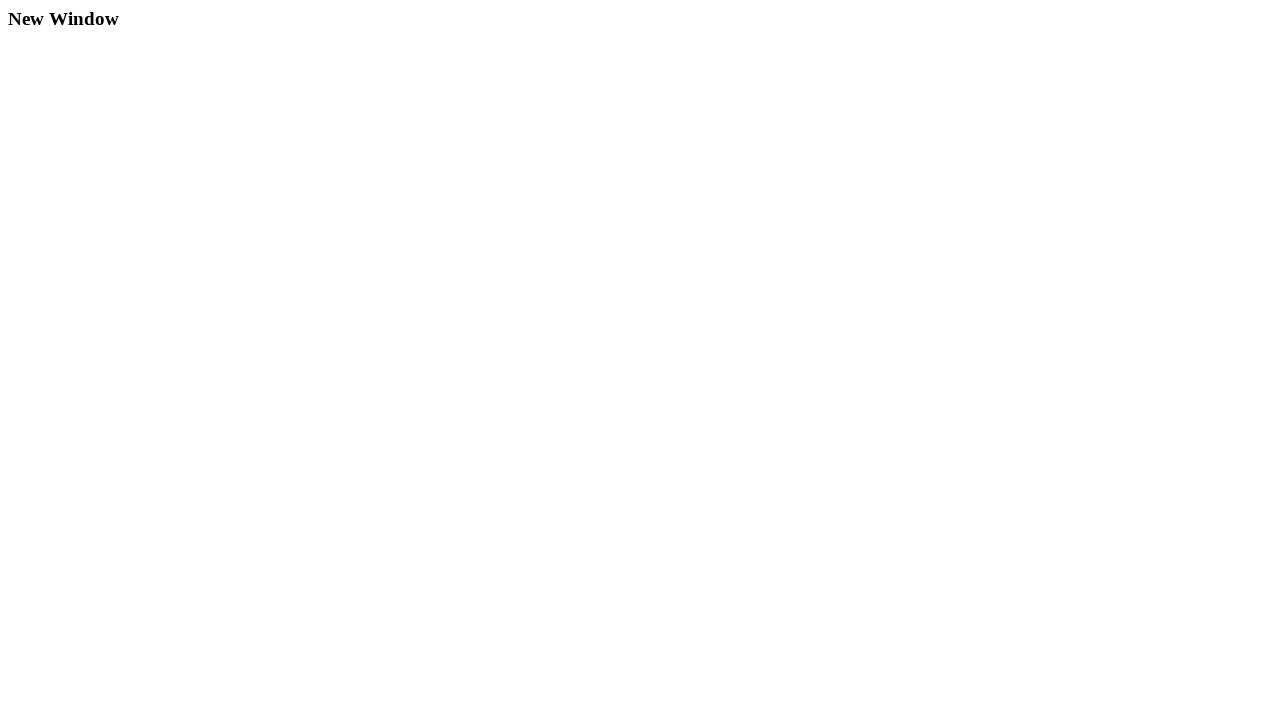

Located 'New Window' heading in new window
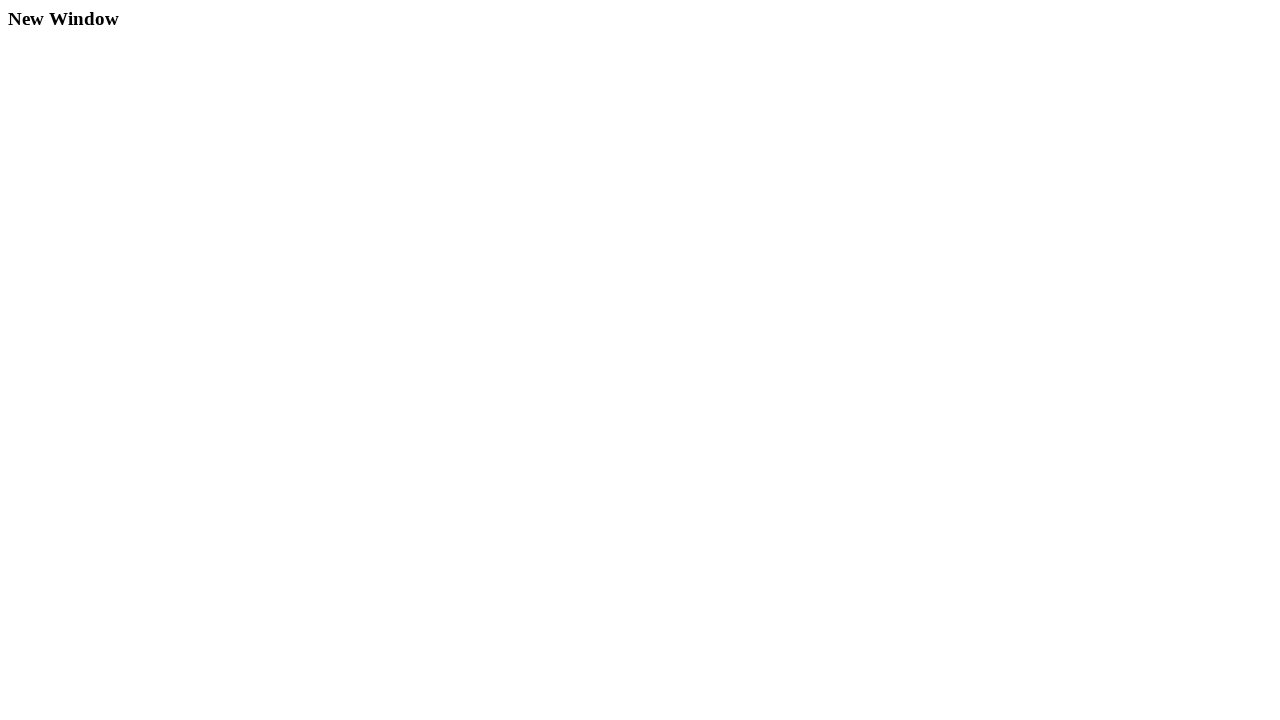

Extracted text content from heading: 'New Window'
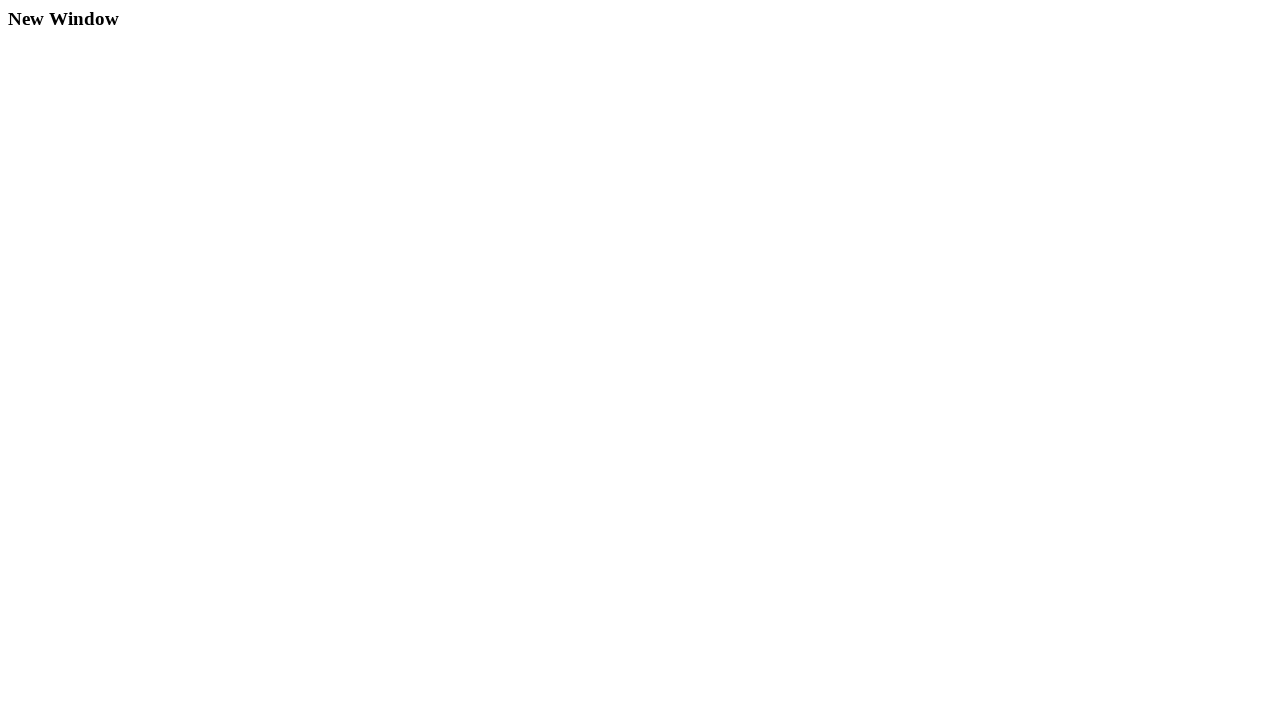

Closed the new window
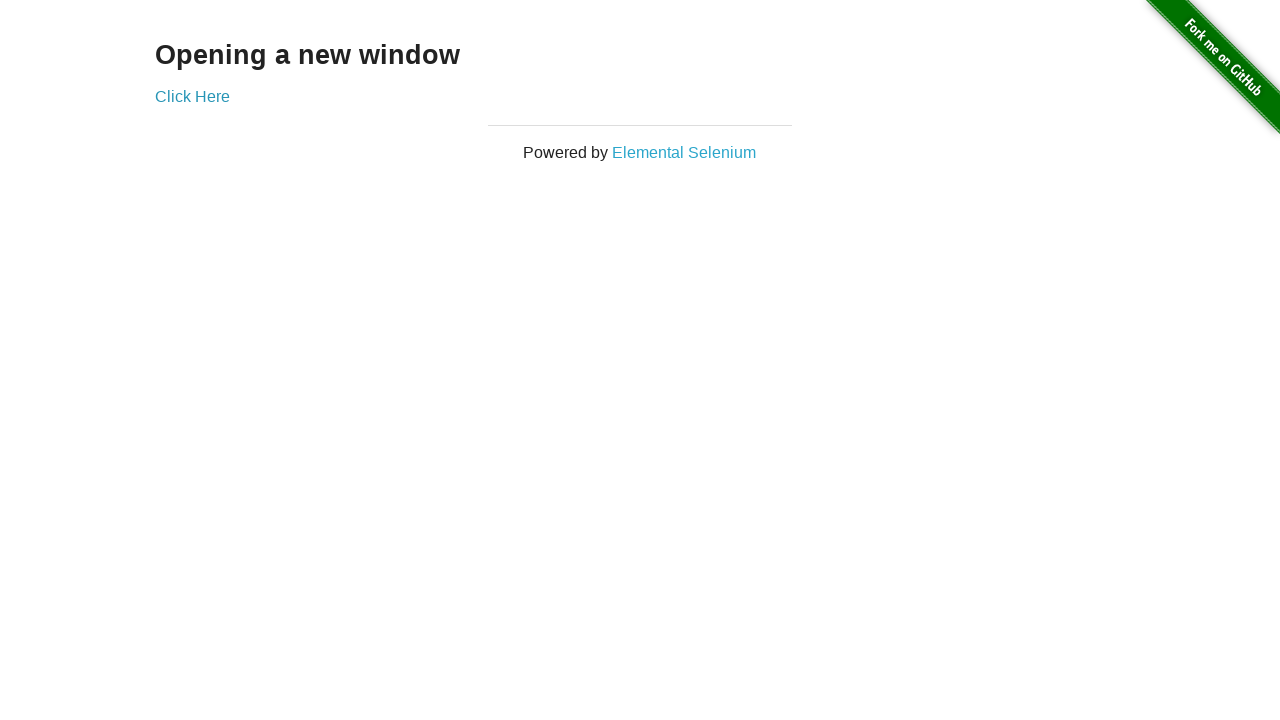

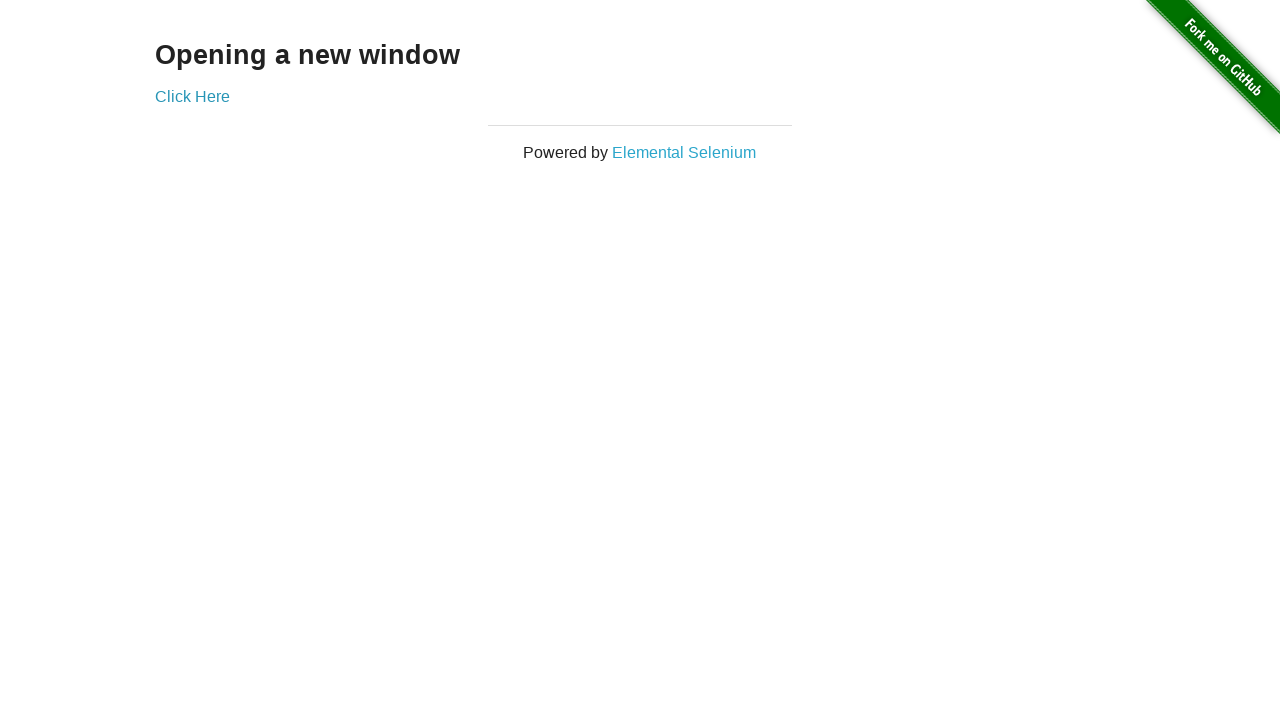